Tests checkbox functionality by verifying initial state of a checkbox, clicking it, and verifying it becomes selected

Starting URL: https://rahulshettyacademy.com/dropdownsPractise/

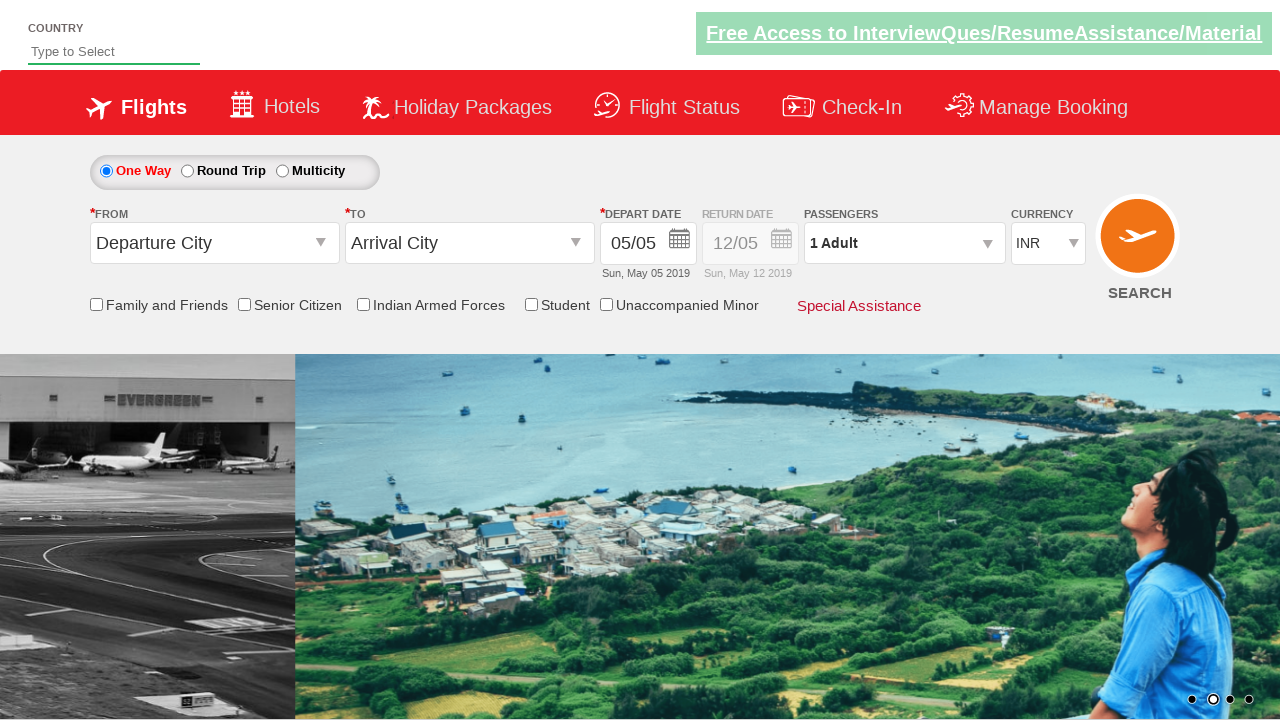

Located the 'friends and family' checkbox element
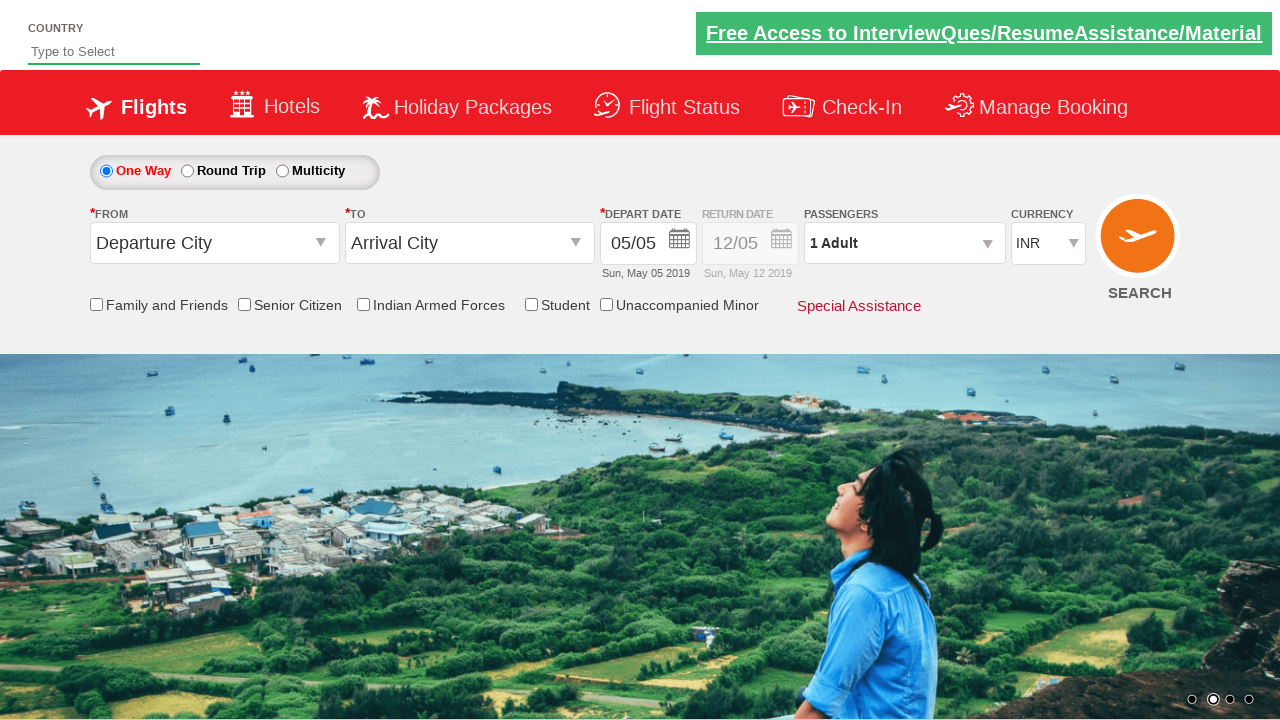

Verified initial checkbox state: False
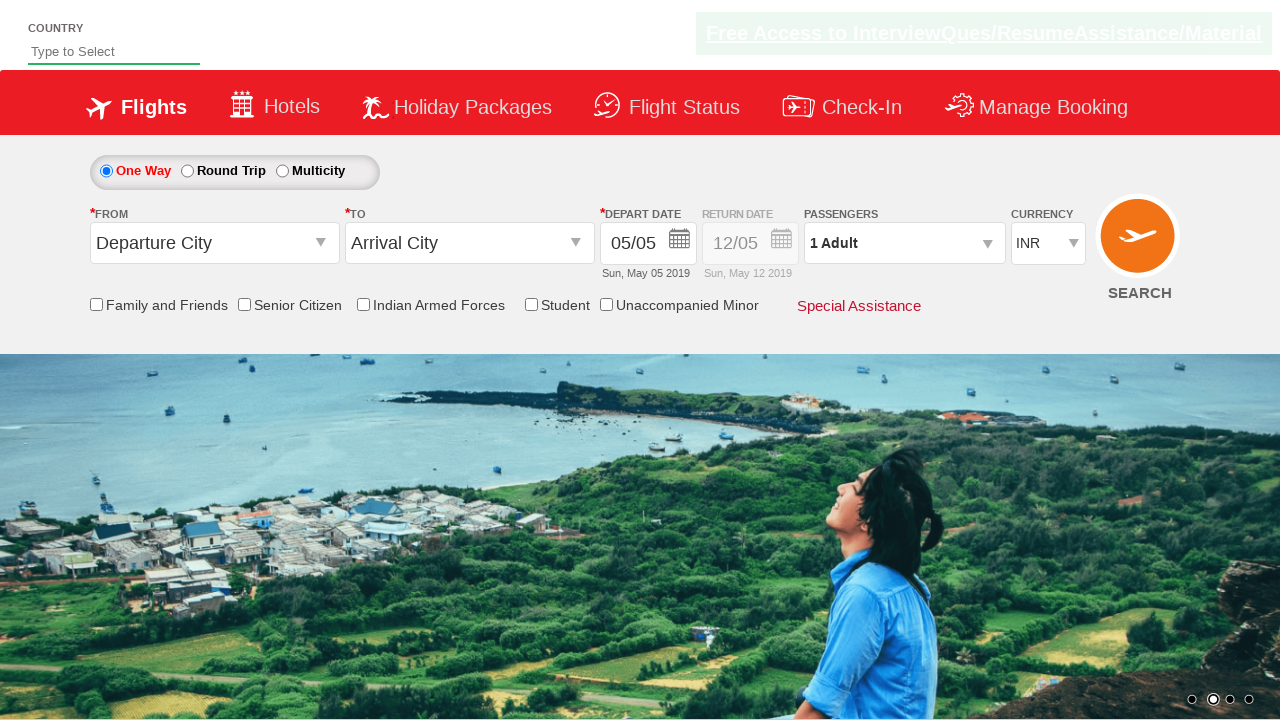

Clicked the checkbox to select it at (96, 304) on xpath=//input[contains(@id,'friendsandfamily')]
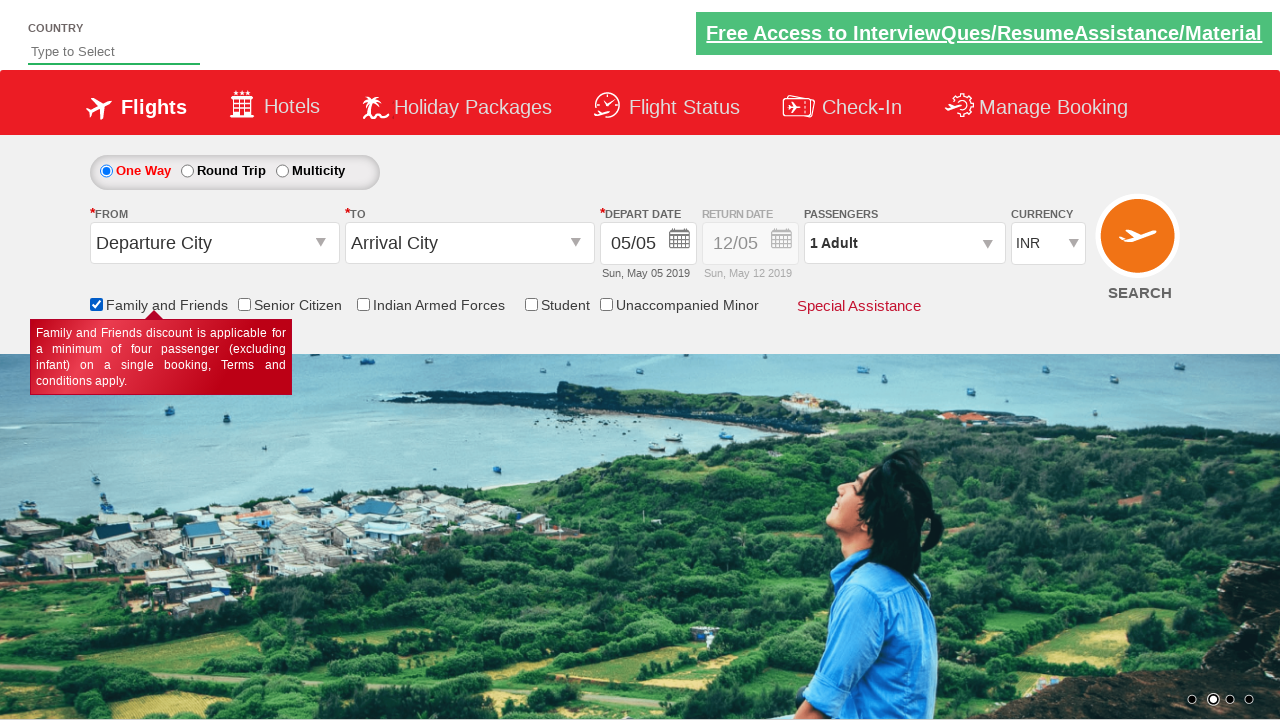

Verified checkbox is now selected: True
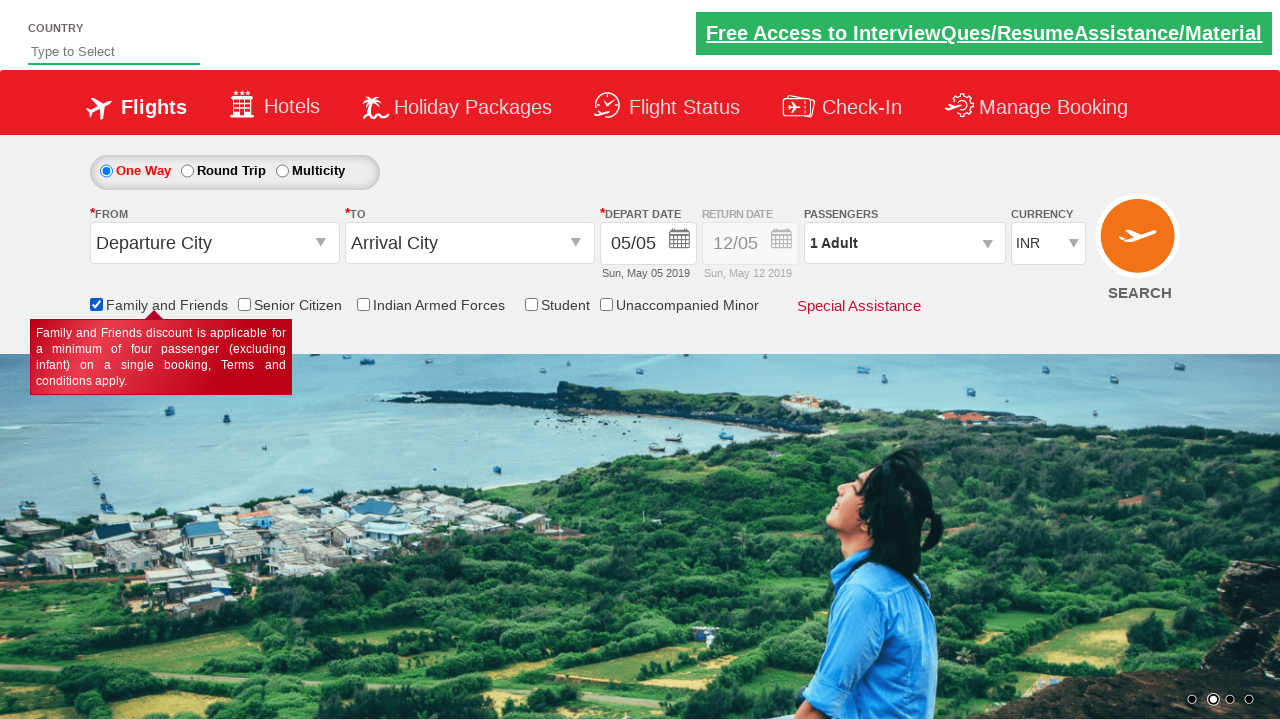

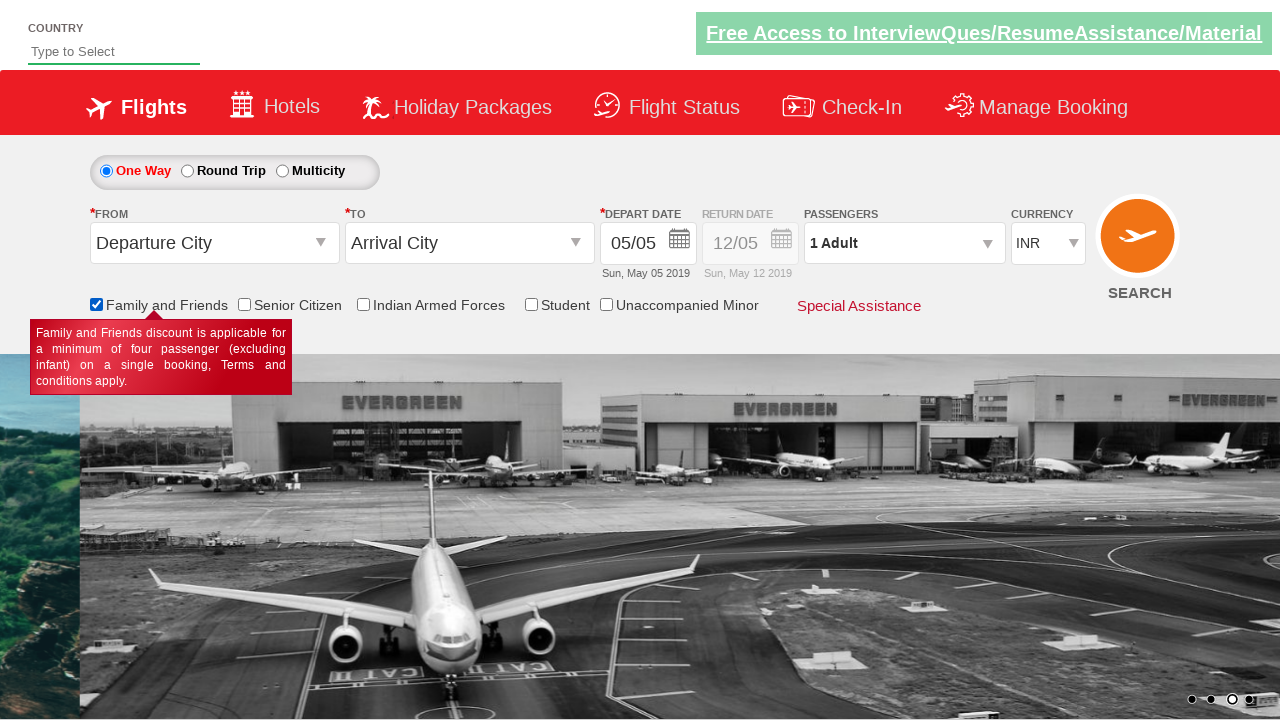